Tests the JavaScript confirm alert by clicking OK and verifying the result message

Starting URL: https://www.lambdatest.com/selenium-playground/javascript-alert-box-demo

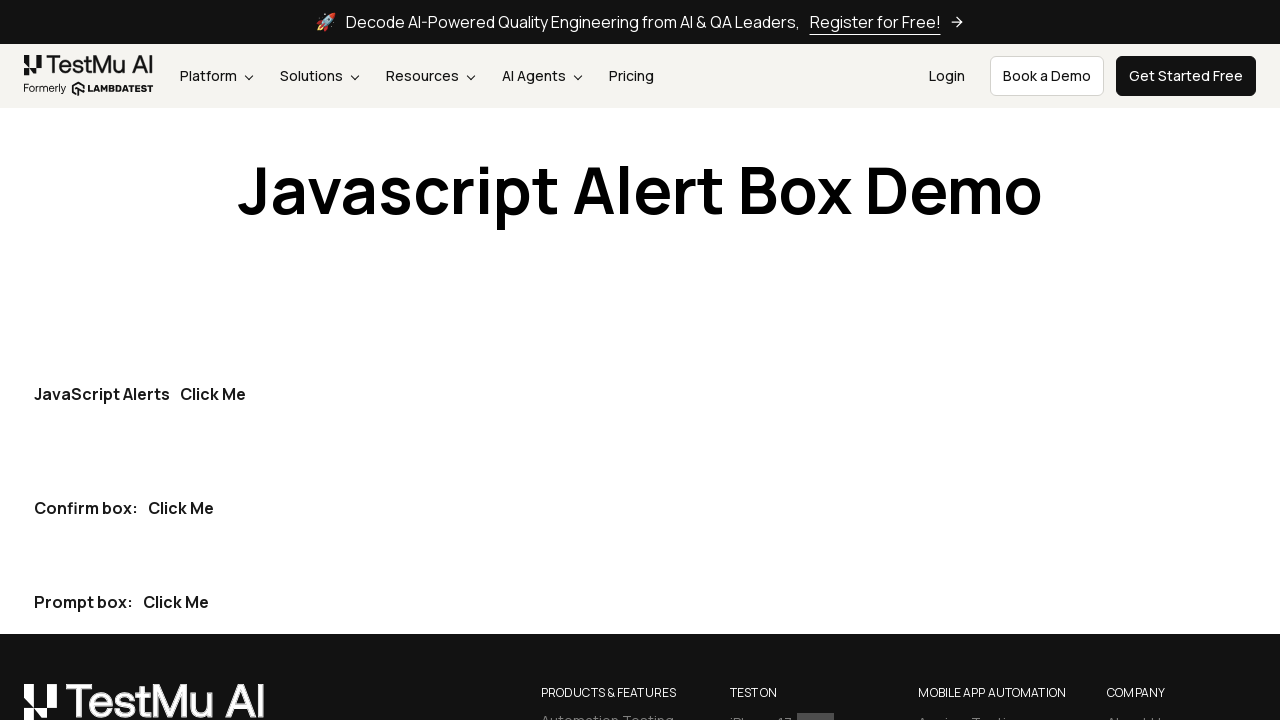

Set up dialog handler to accept confirm alerts
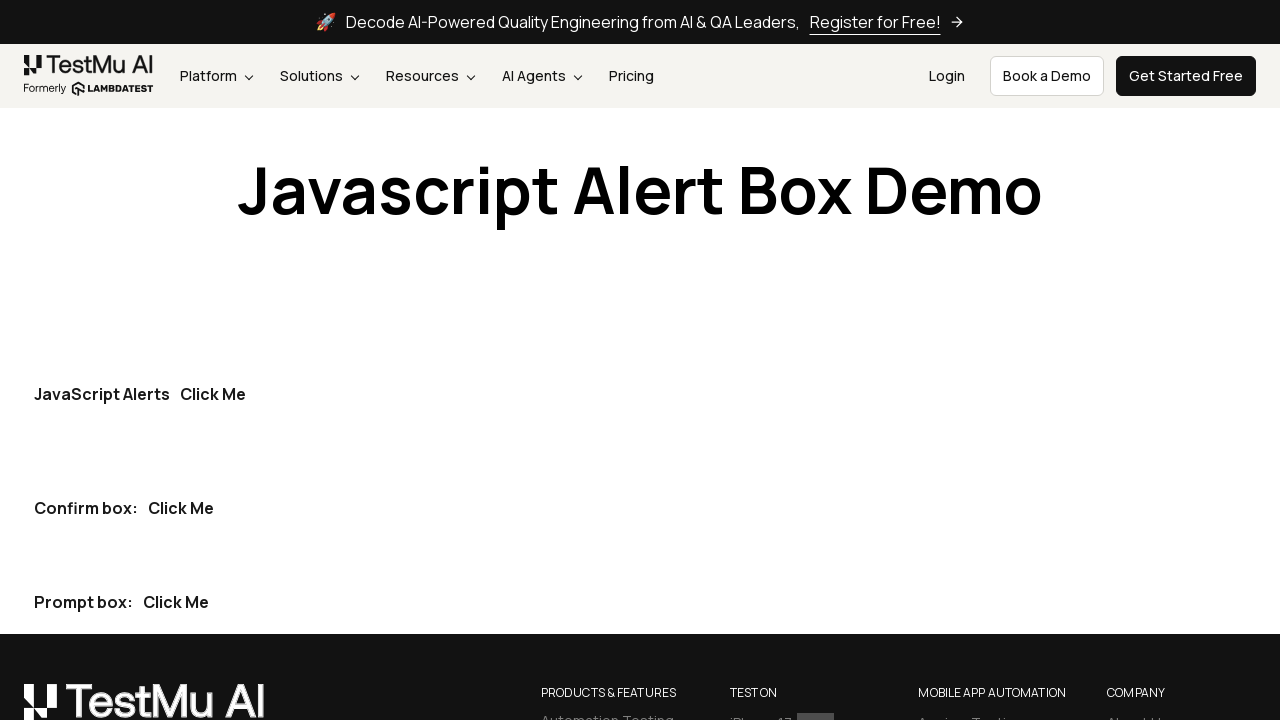

Clicked the confirm button to trigger JavaScript alert at (181, 508) on .ml-10 > .text-gray-900 > .btn
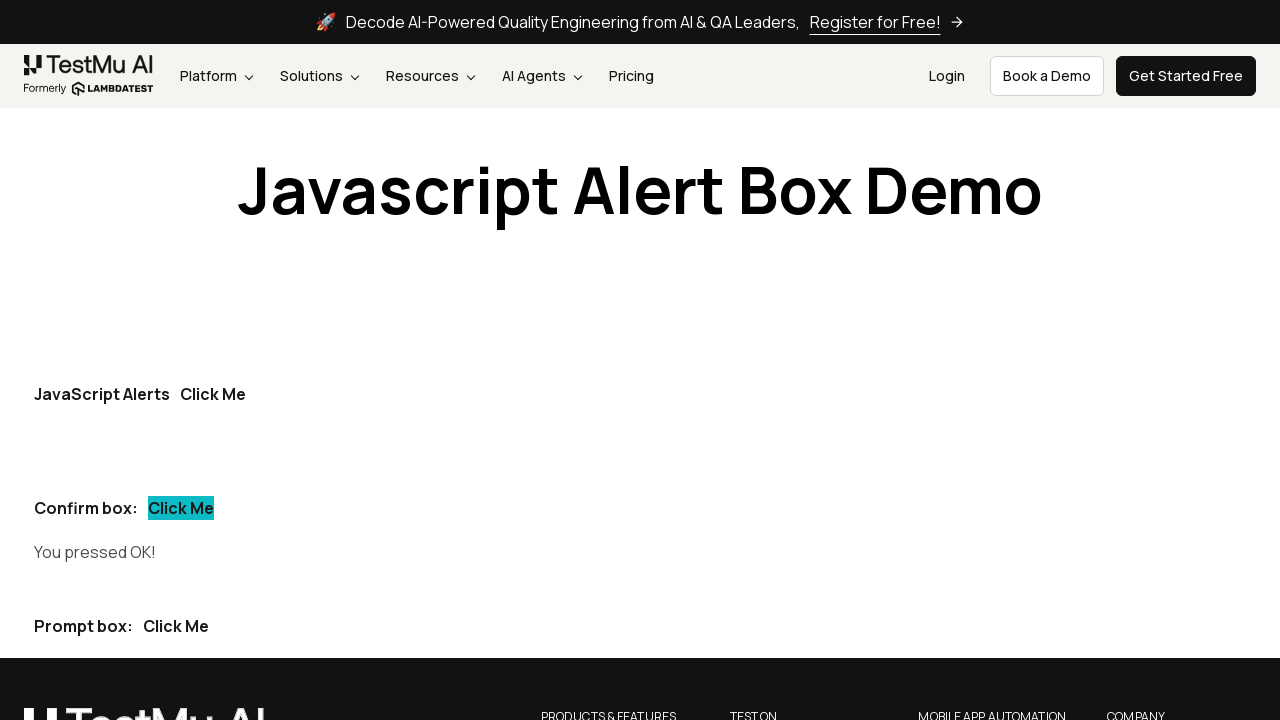

Waited for result message element to load
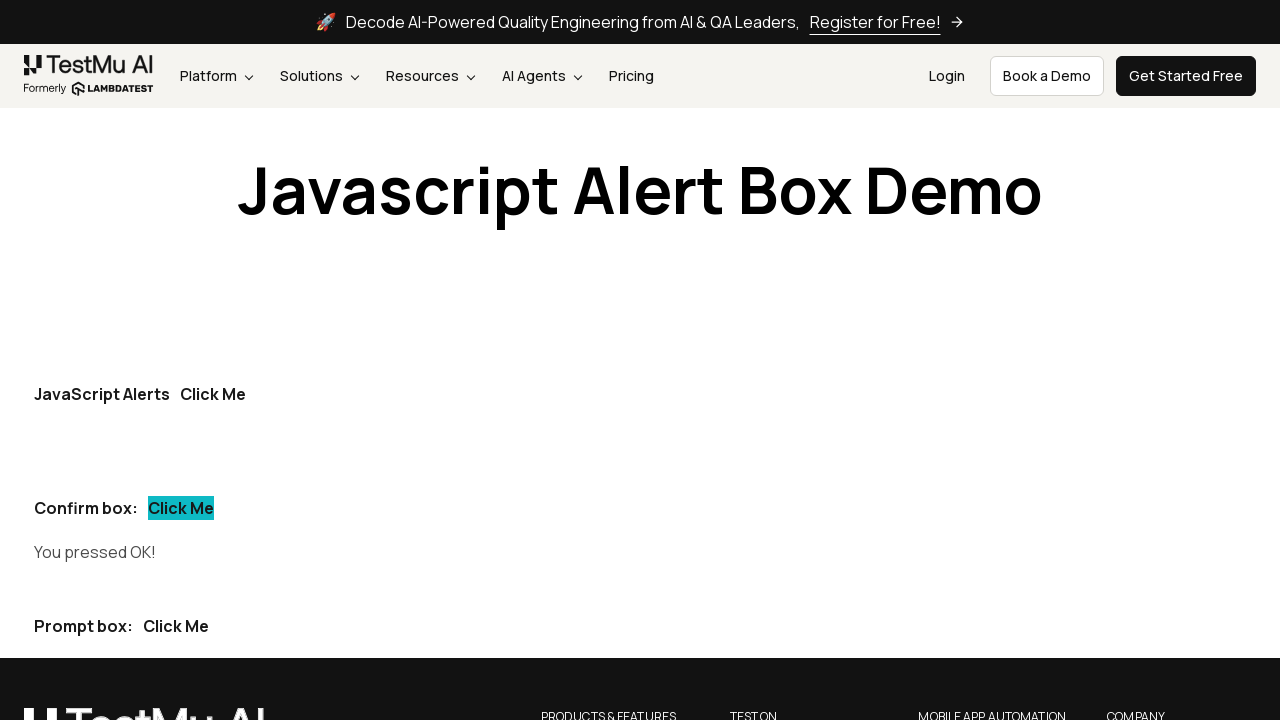

Verified result message shows 'You pressed OK!'
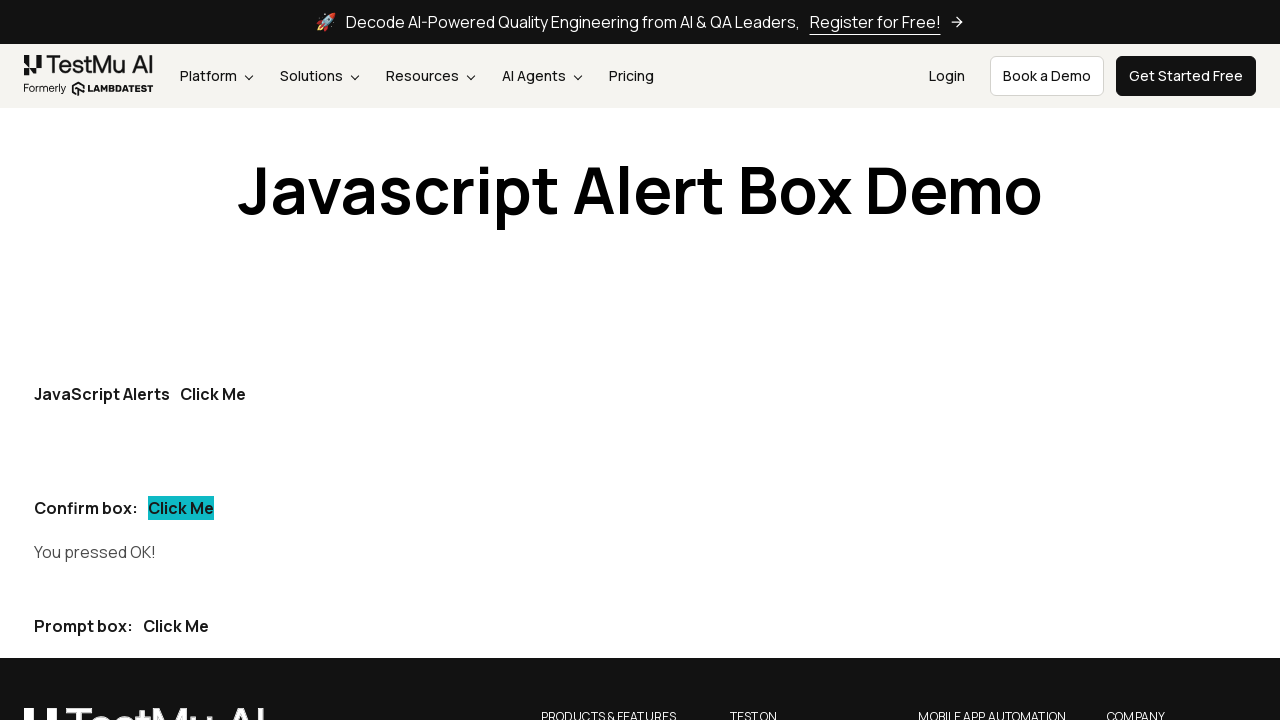

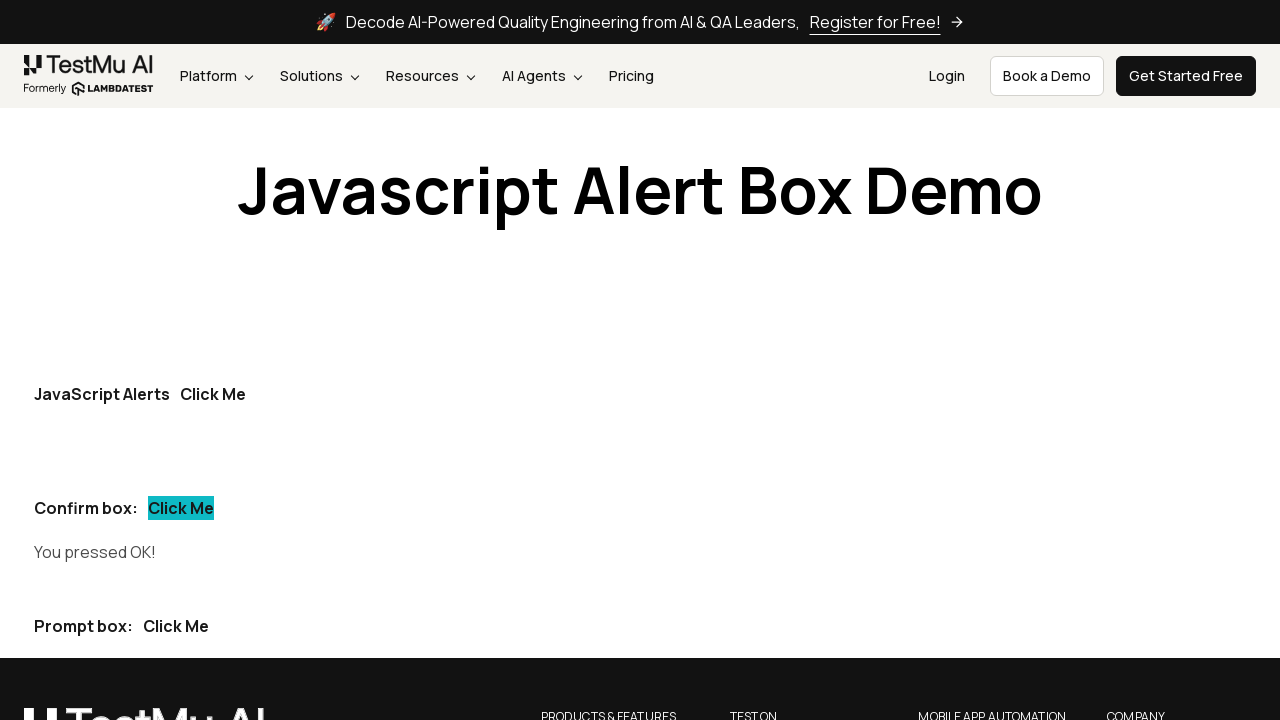